Validates that the PartsSource logo is displayed and visible on the homepage

Starting URL: https://www.partsource.ca/

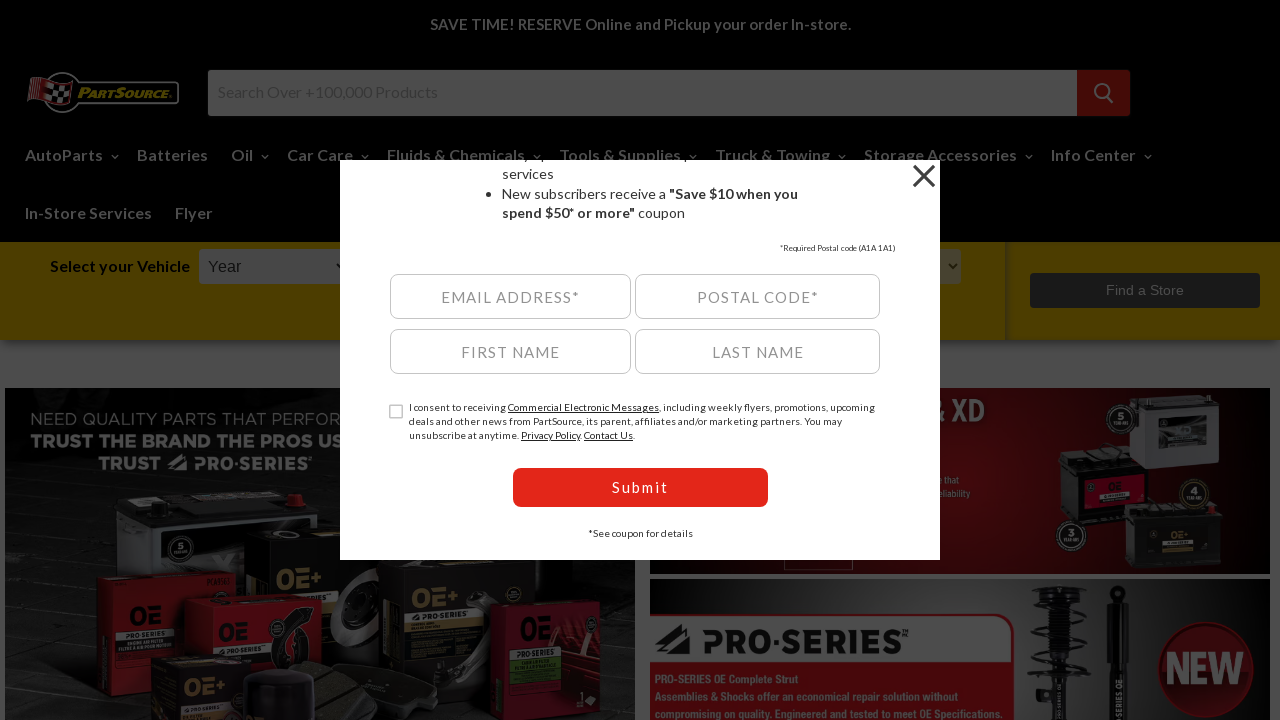

Located PartsSource logo element
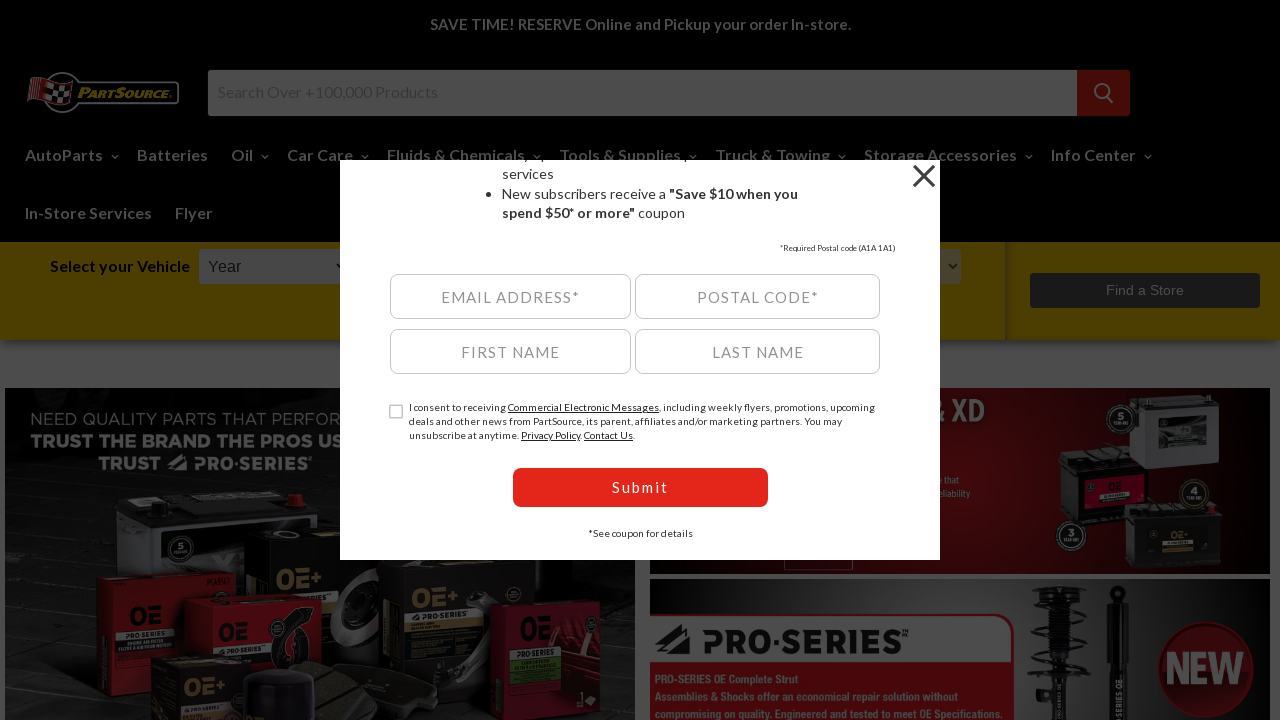

Waited for logo to become visible
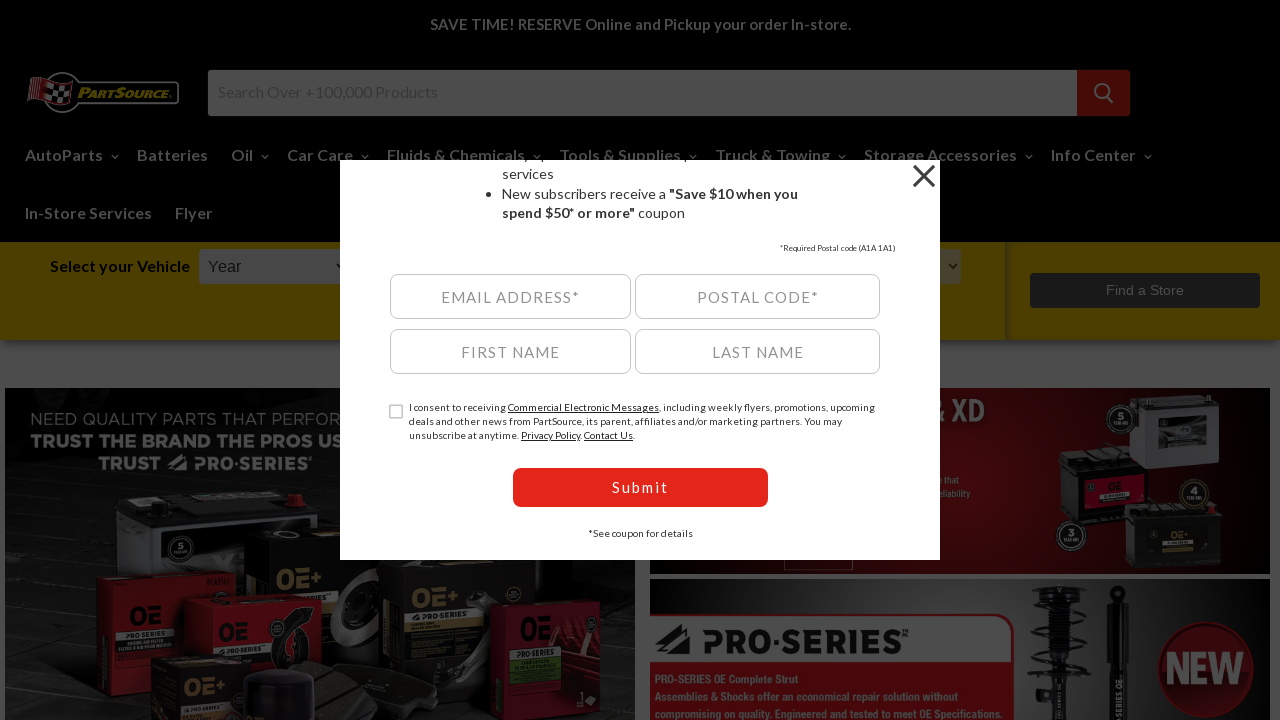

Verified PartsSource logo is visible on homepage
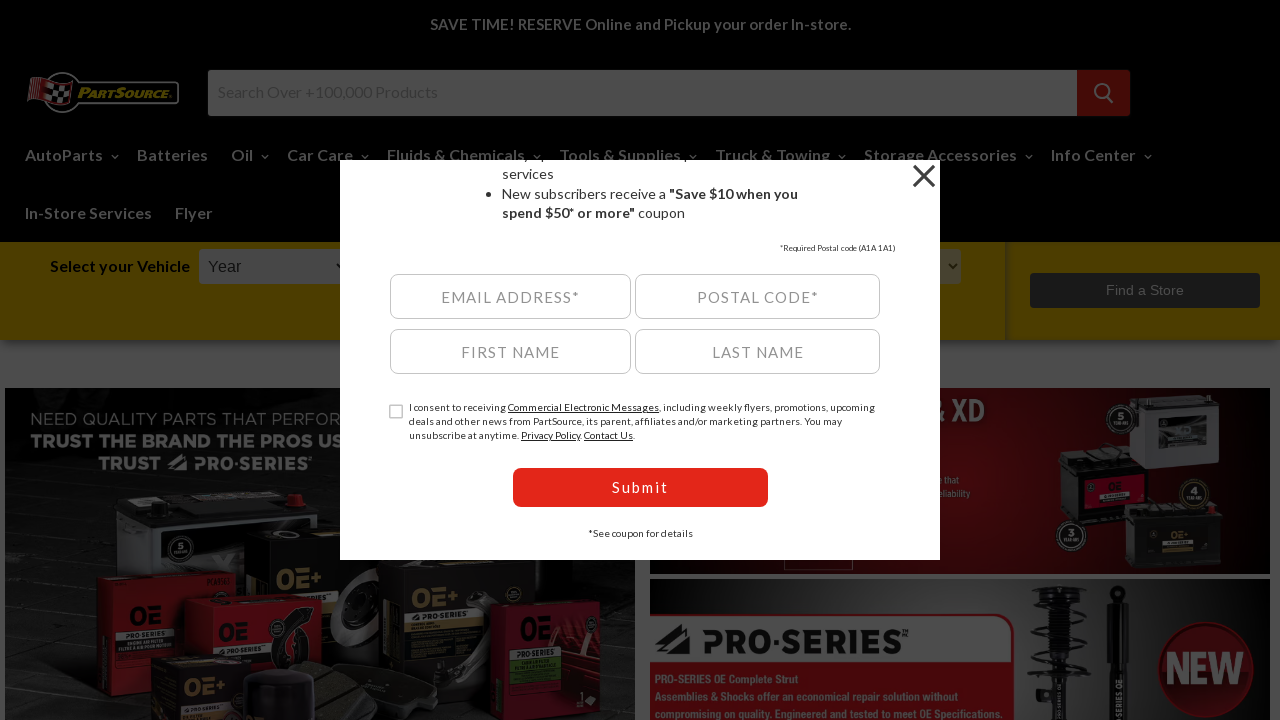

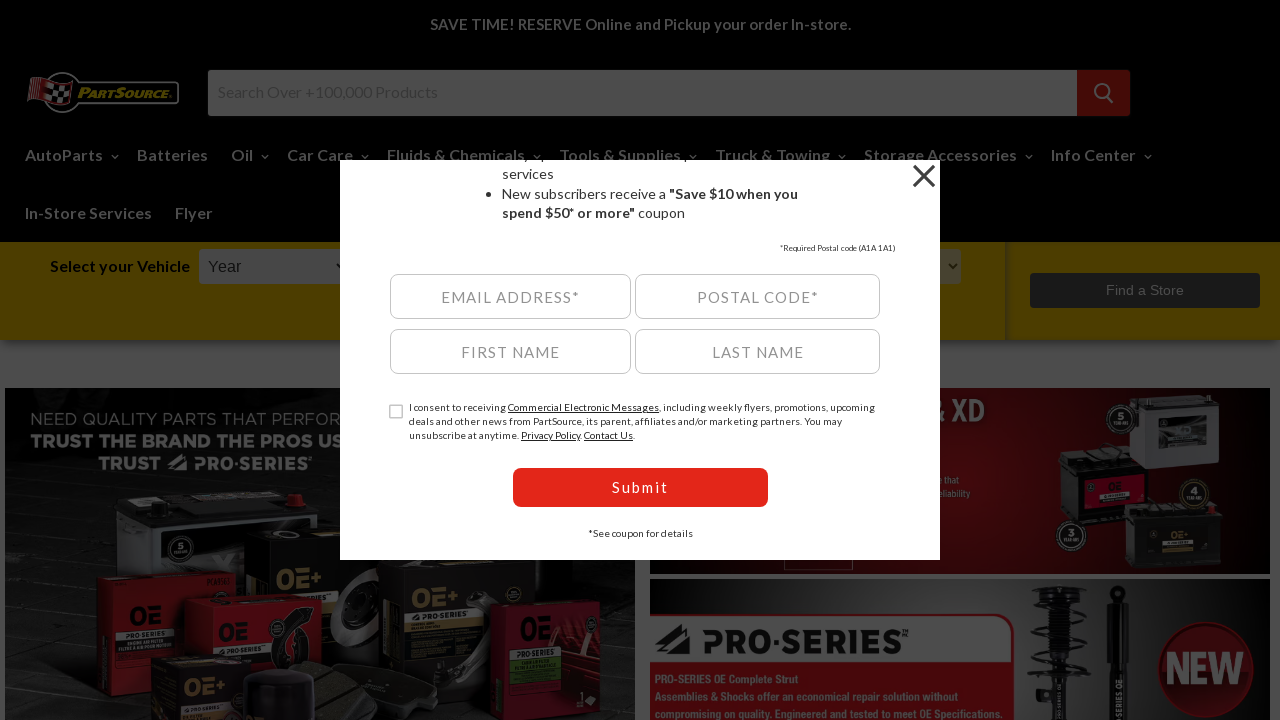